Tests adding five elements by clicking the Add Element button five times and verifying they appear

Starting URL: https://the-internet.herokuapp.com/

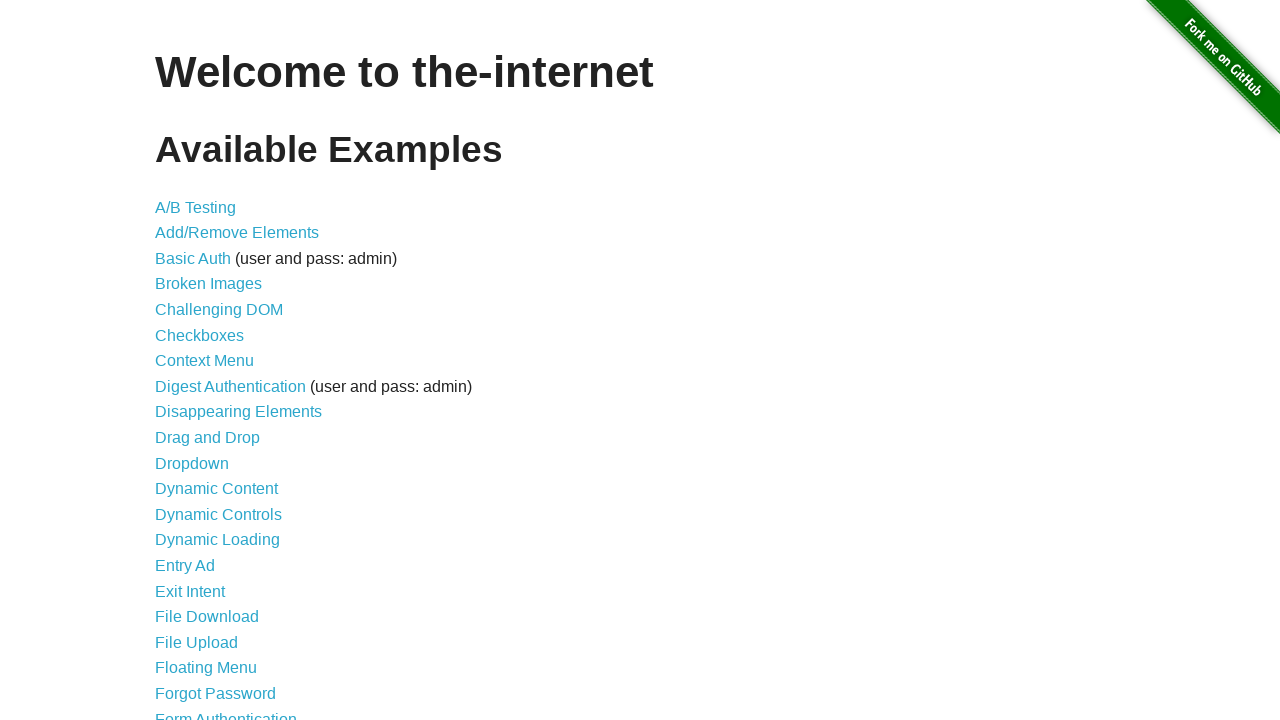

Clicked on Add/Remove Elements link at (237, 233) on text=Add/Remove Elements
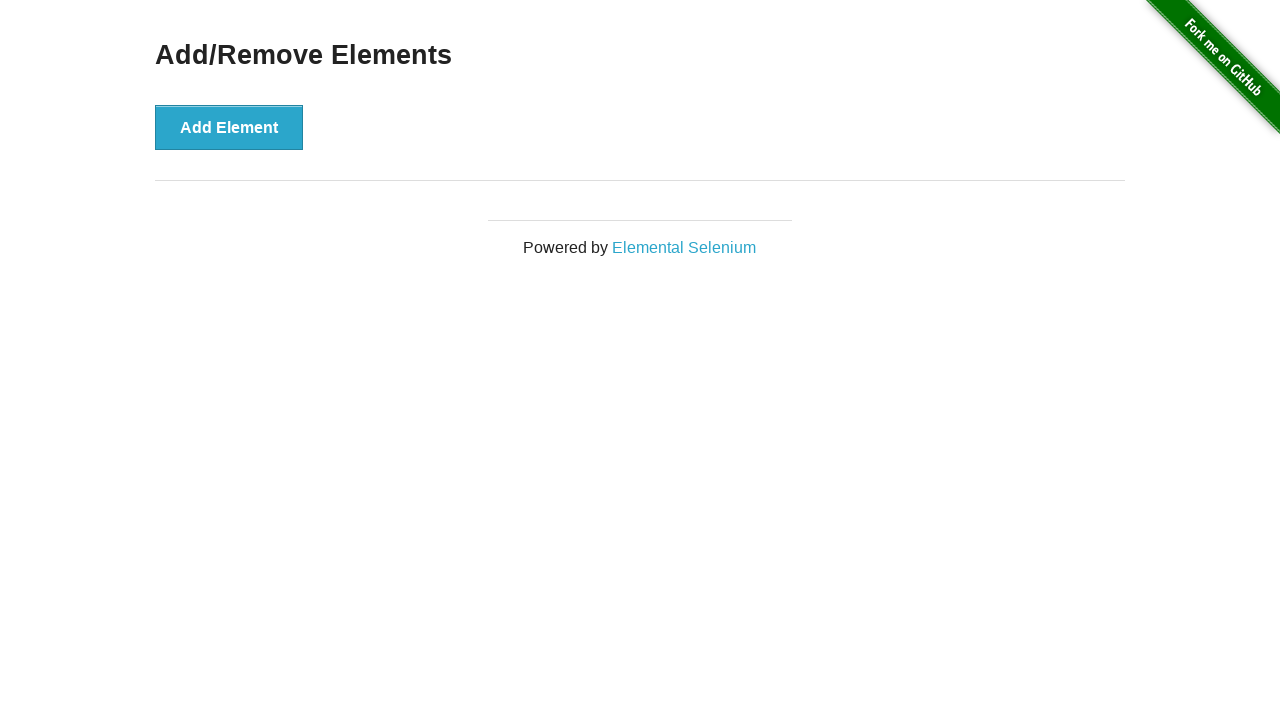

Clicked Add Element button (iteration 1 of 5) at (229, 127) on button:has-text('Add Element')
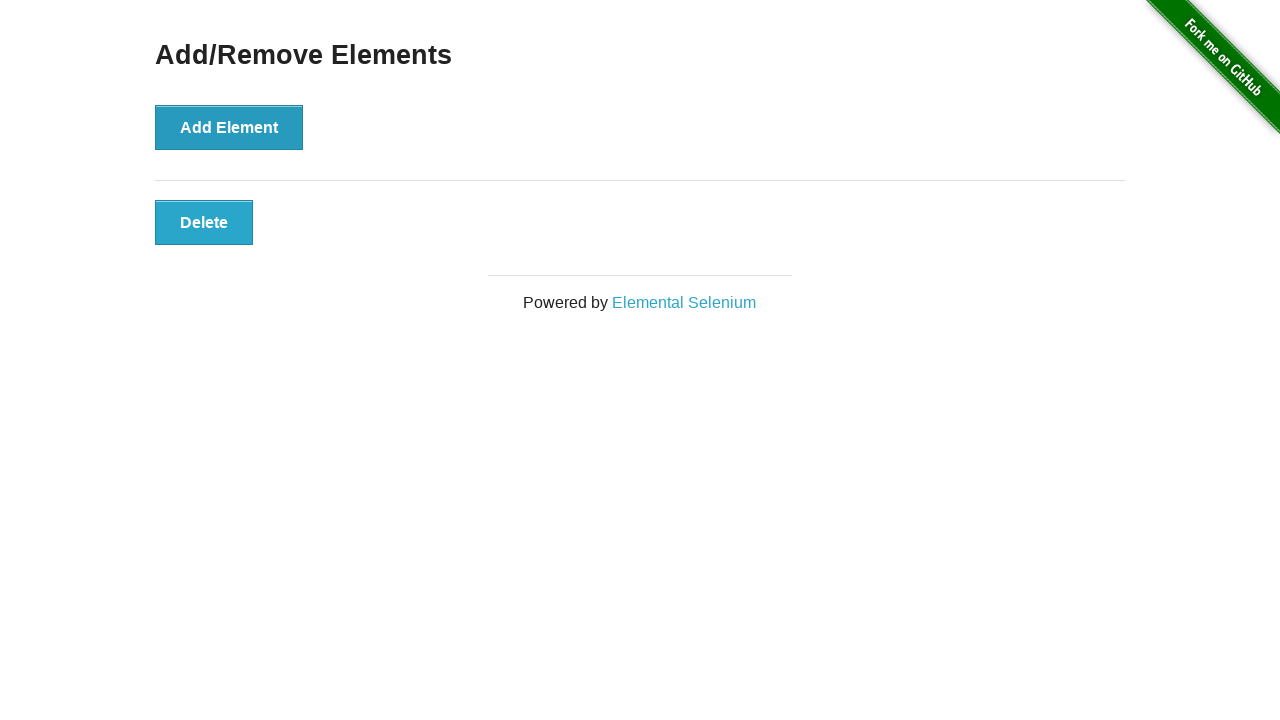

Clicked Add Element button (iteration 2 of 5) at (229, 127) on button:has-text('Add Element')
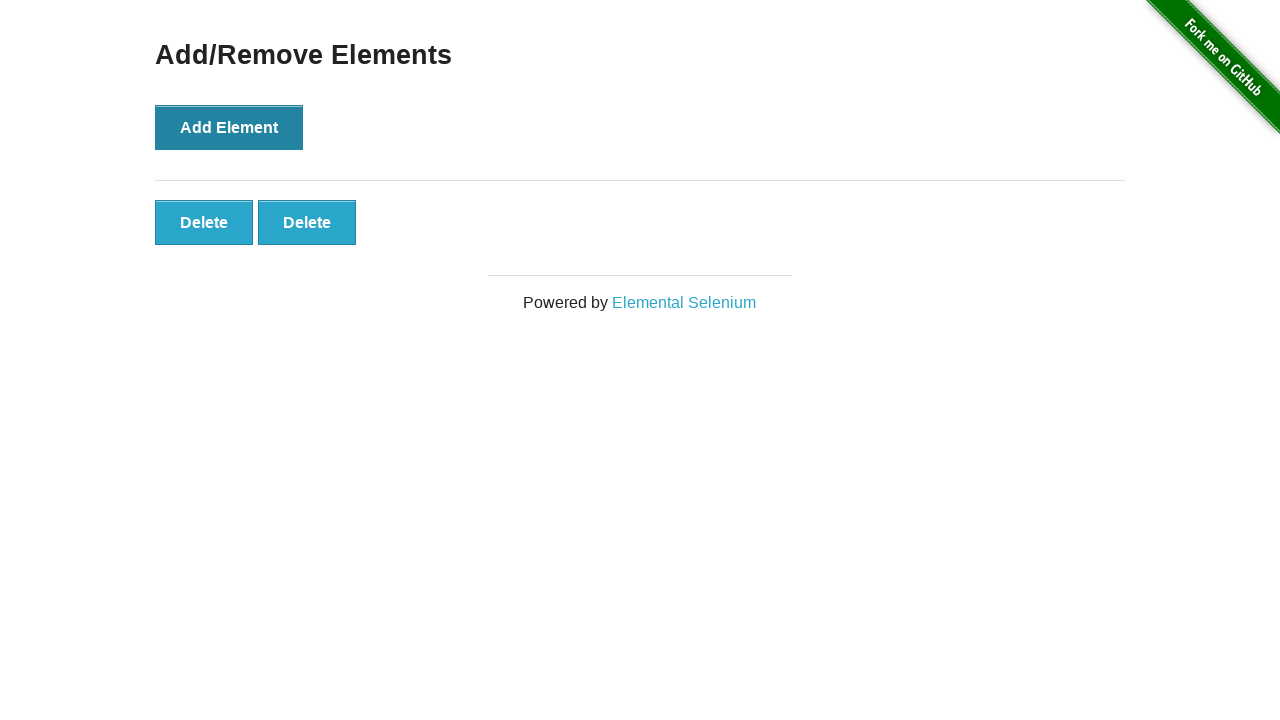

Clicked Add Element button (iteration 3 of 5) at (229, 127) on button:has-text('Add Element')
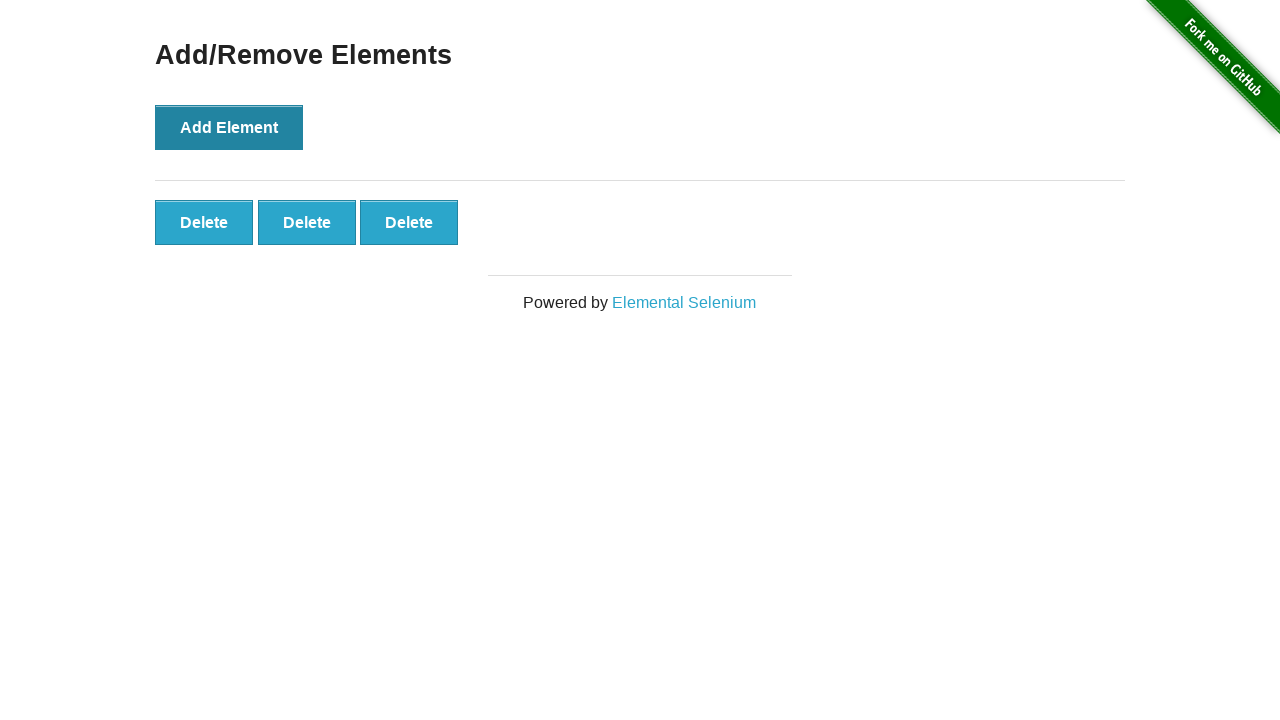

Clicked Add Element button (iteration 4 of 5) at (229, 127) on button:has-text('Add Element')
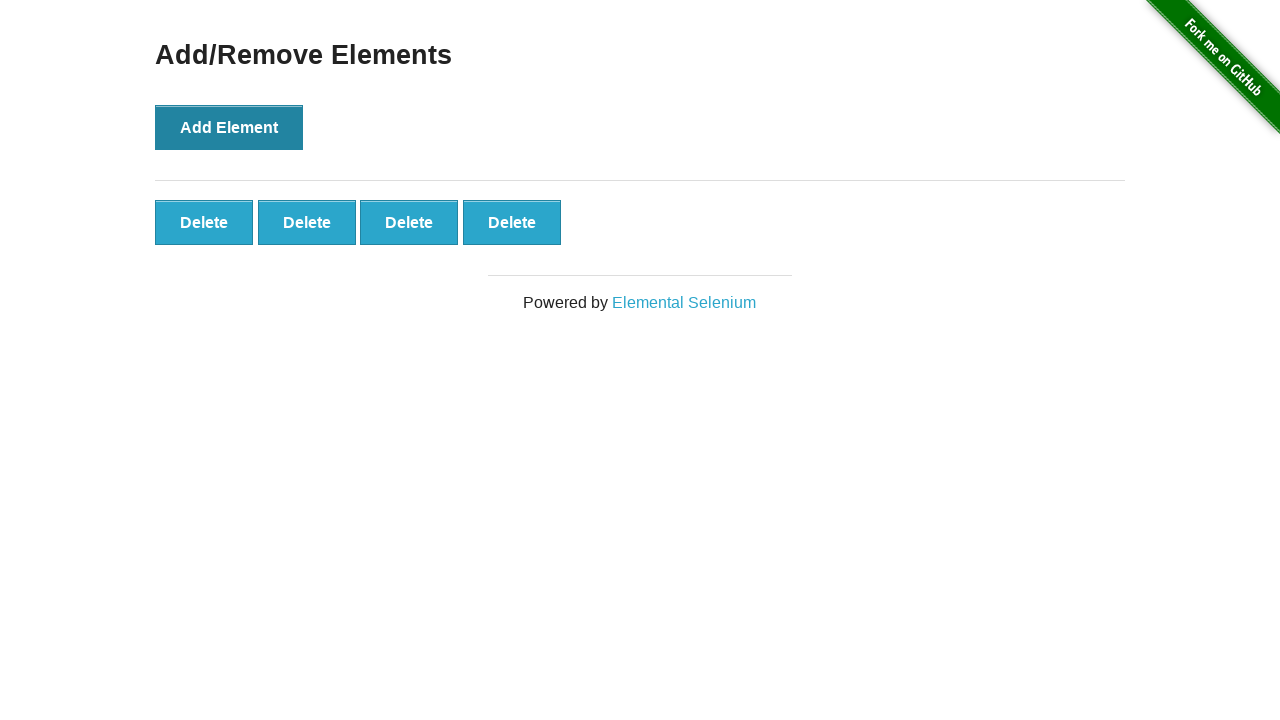

Clicked Add Element button (iteration 5 of 5) at (229, 127) on button:has-text('Add Element')
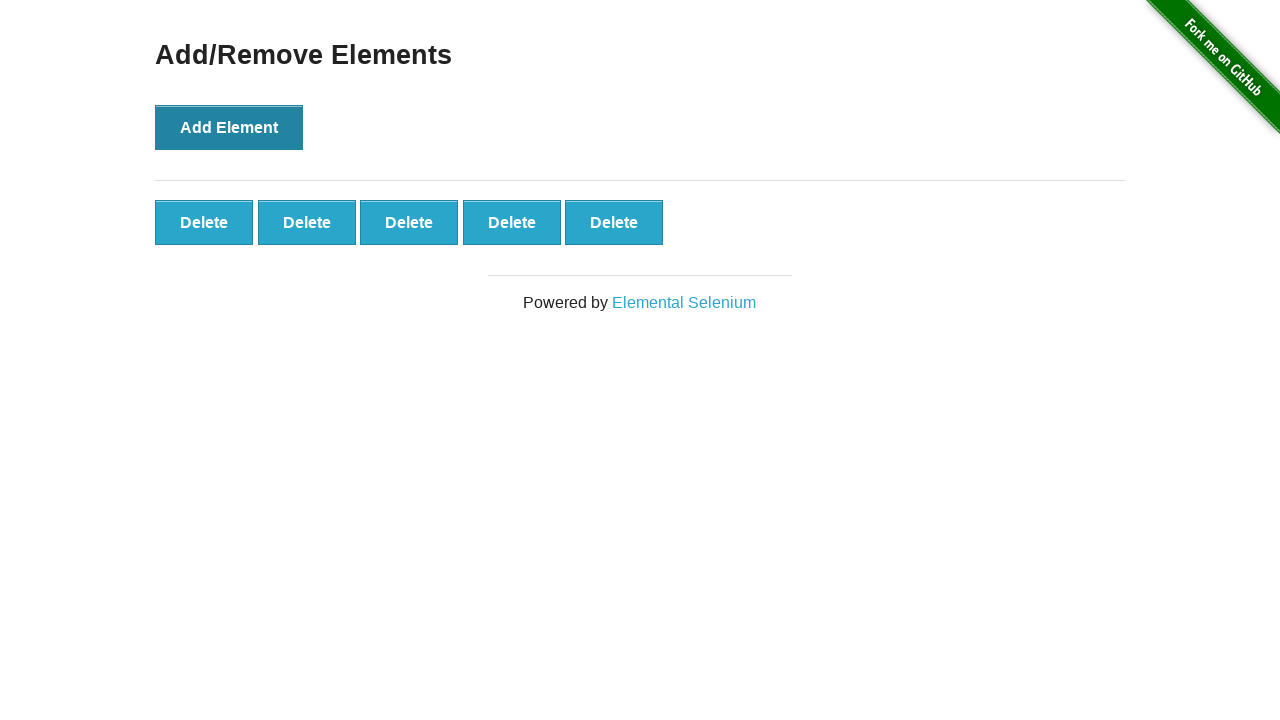

Verified that added elements are present on the page
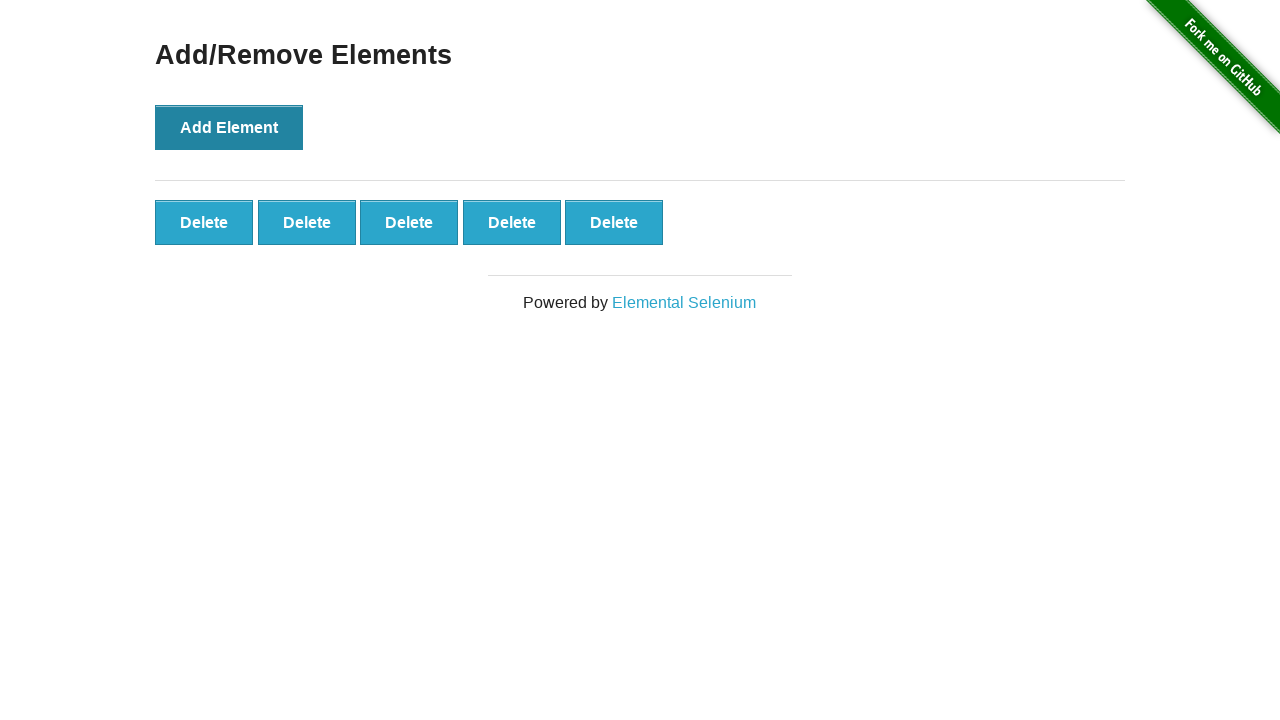

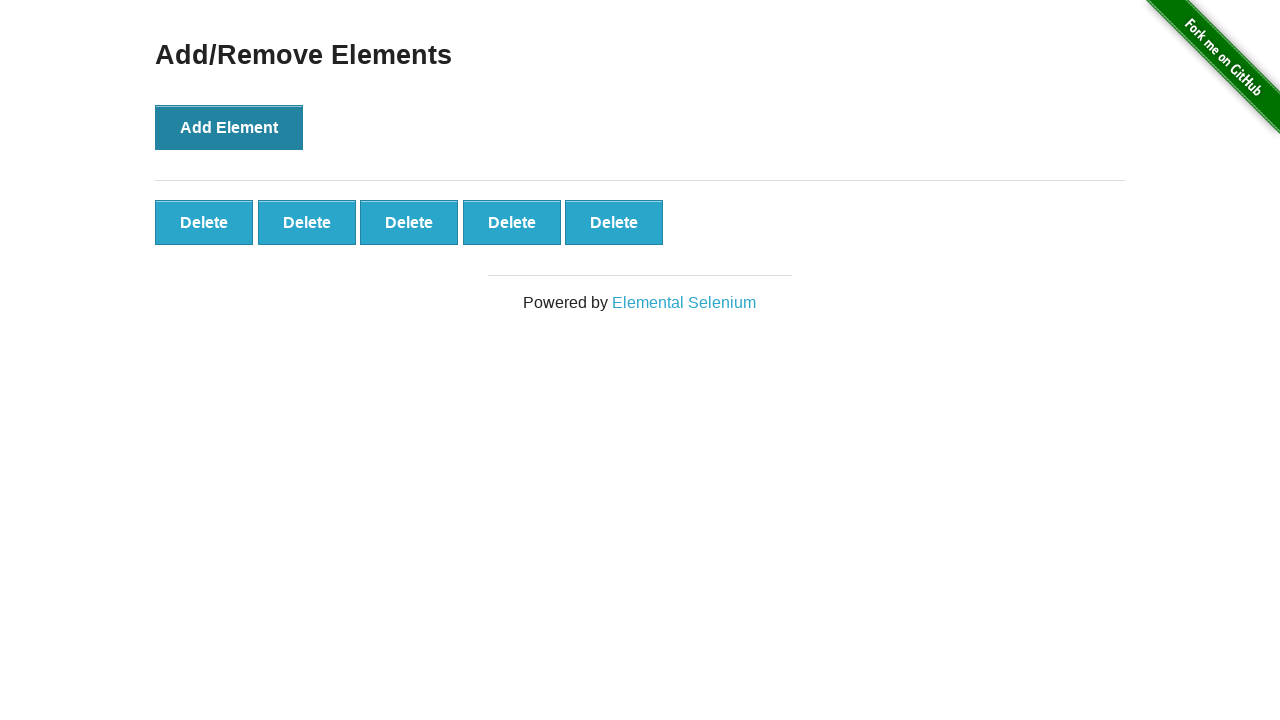